Tests double-click functionality on a button element on the DemoQA buttons page

Starting URL: http://demoqa.com/buttons

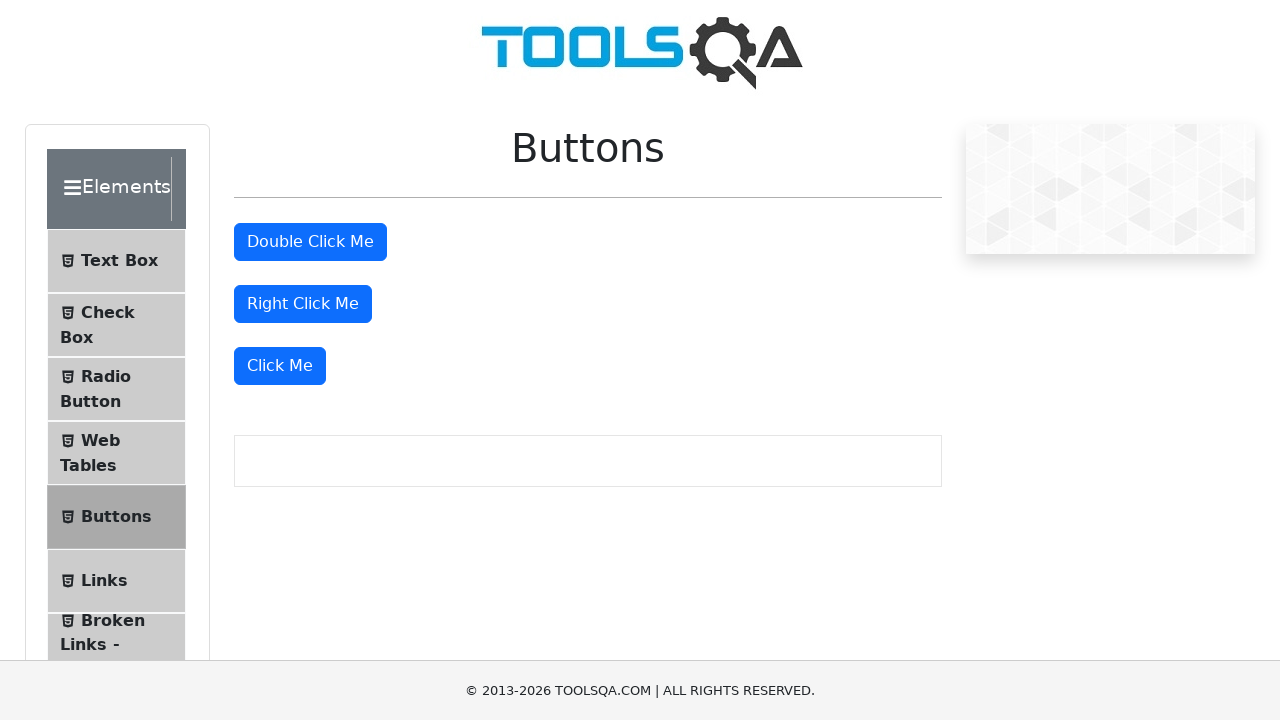

Navigated to DemoQA buttons page
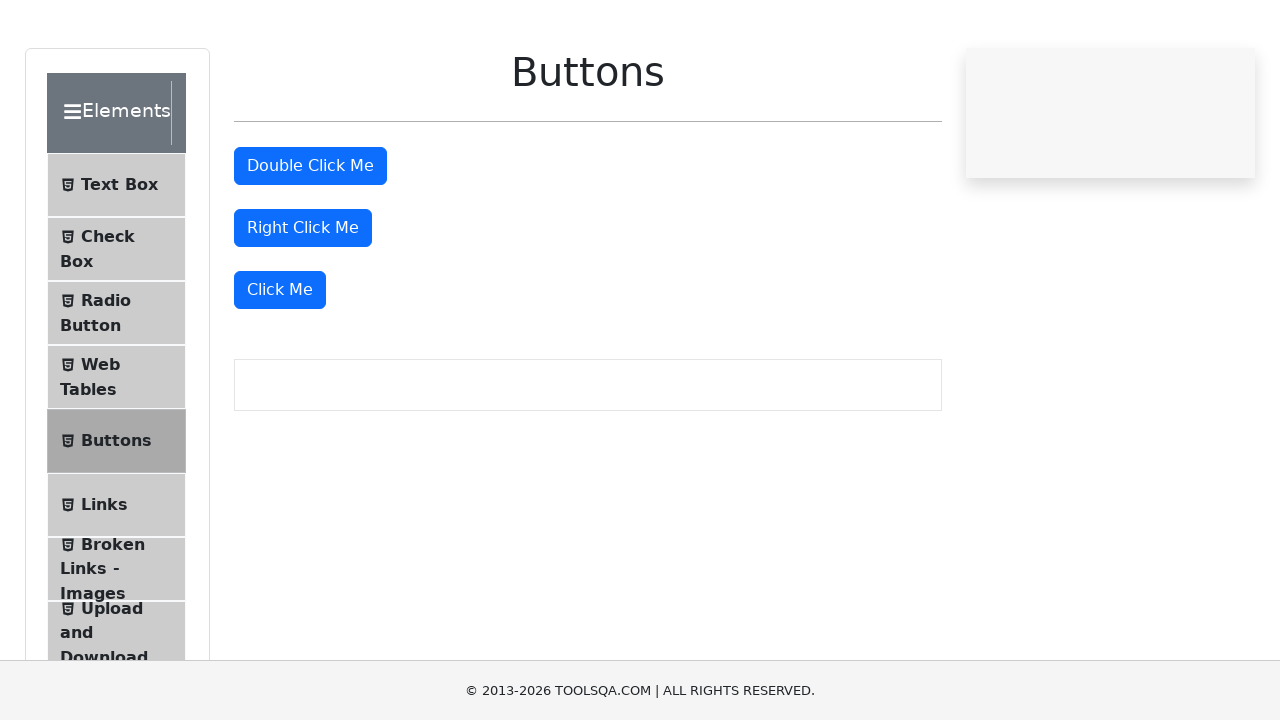

Double-clicked the 'Double Click Me' button at (310, 242) on xpath=//button[text()='Double Click Me']
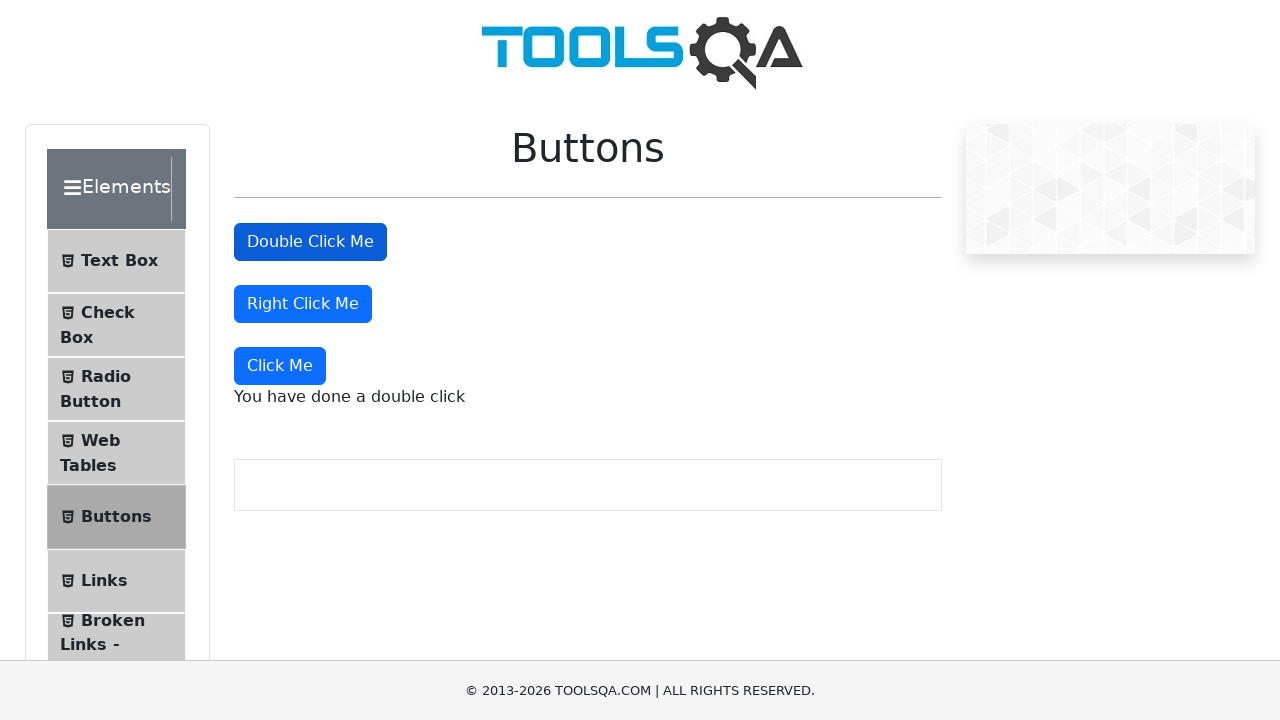

Waited 2 seconds for double-click action result to display
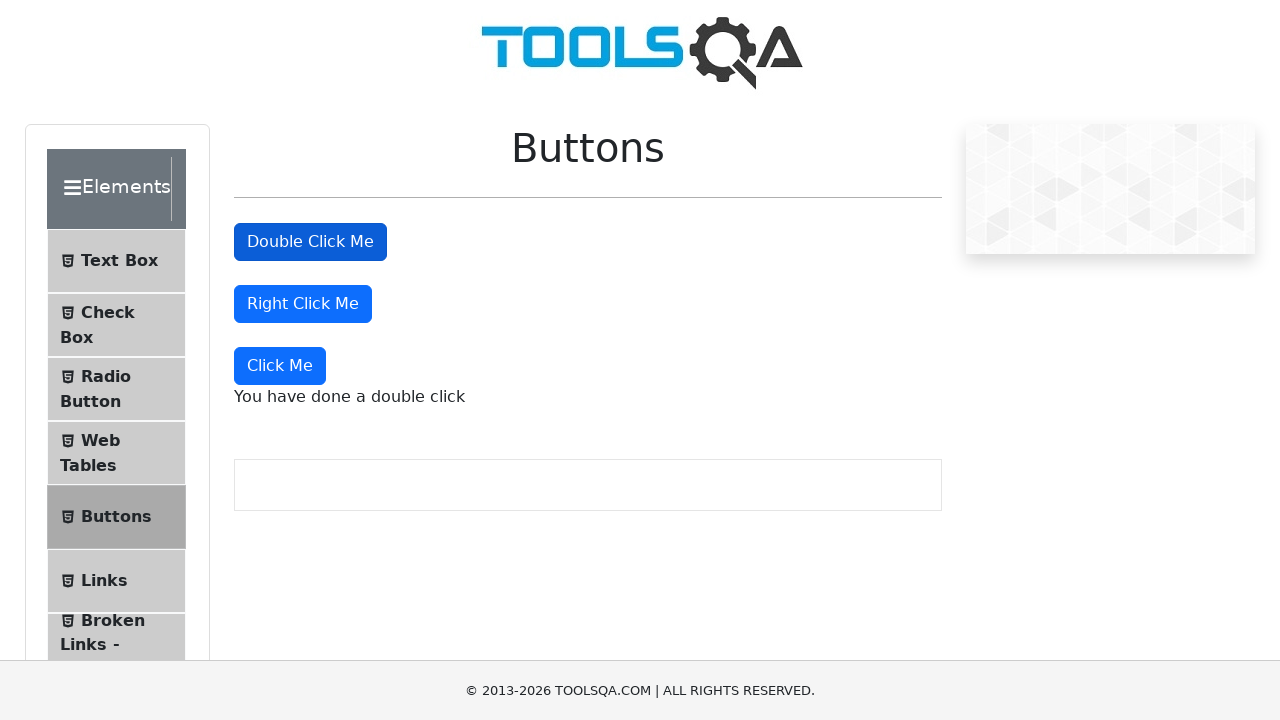

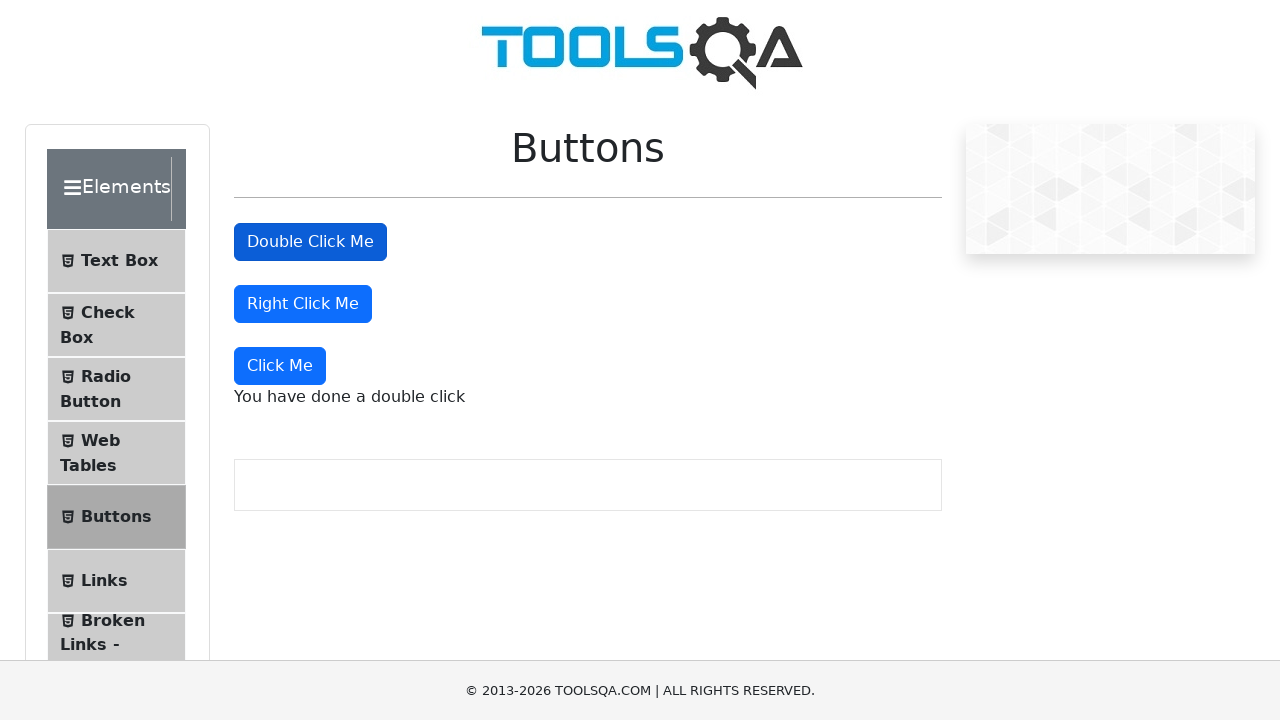